Tests right-click (context click) functionality on a text area element on a demo testing page

Starting URL: http://omayo.blogspot.com/

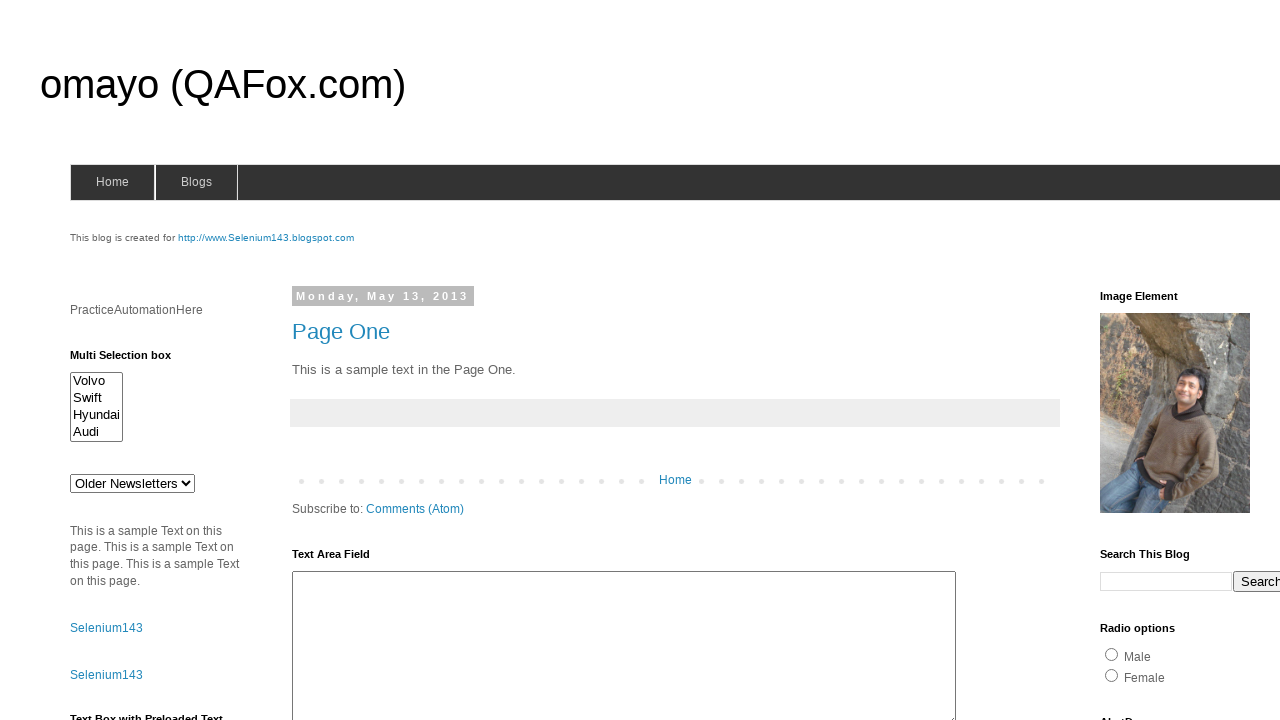

Text area element #ta1 is visible and ready
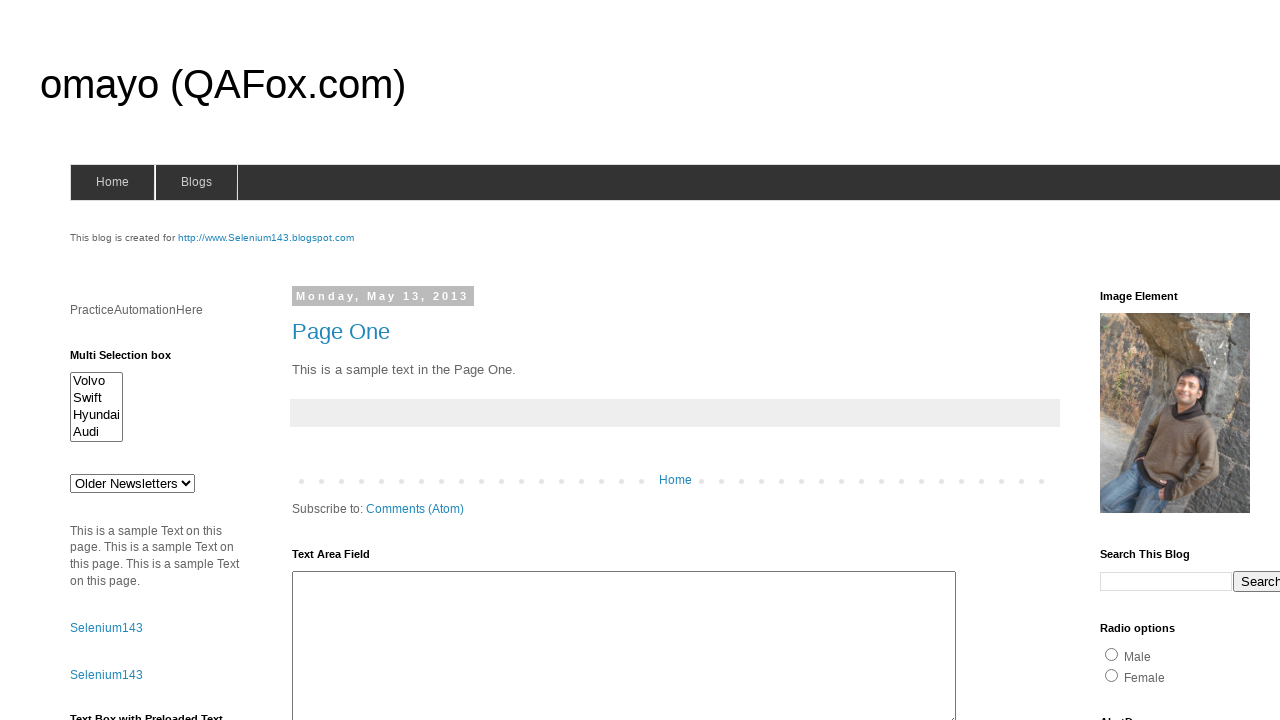

Right-clicked (context click) on text area element #ta1 at (624, 643) on #ta1
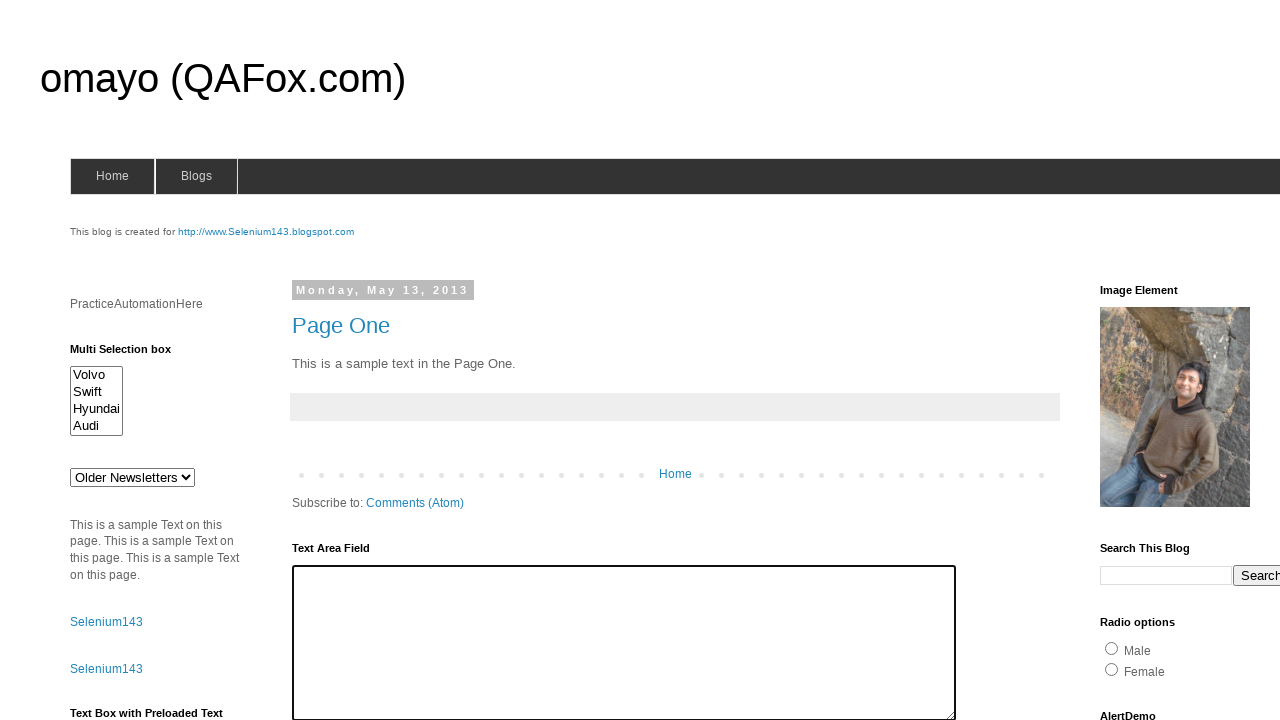

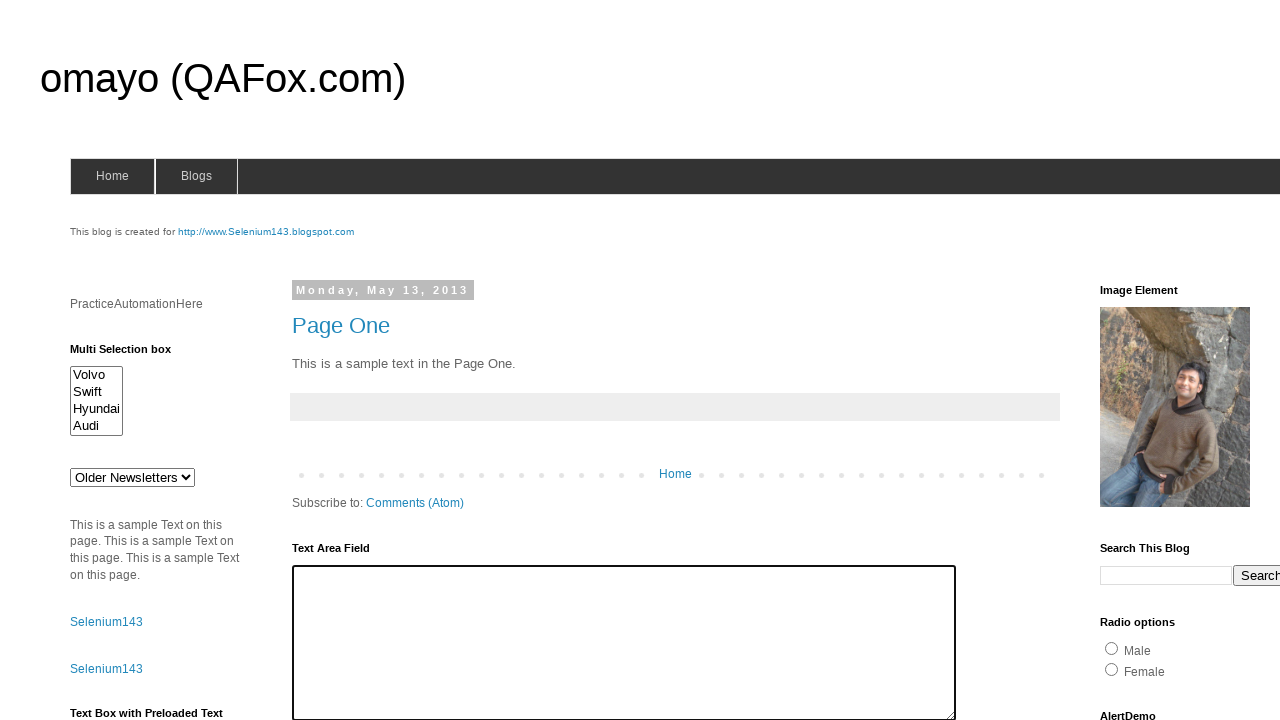